Fills out a Google Form multiple times with property listing information including address, price, and link fields

Starting URL: https://docs.google.com/forms/d/e/1FAIpQLSfVj1me8HVYE_oUVzEeHH2KNRxB4f-nYiYrNaJhRNBK1sot9Q/viewform?usp=sf_link

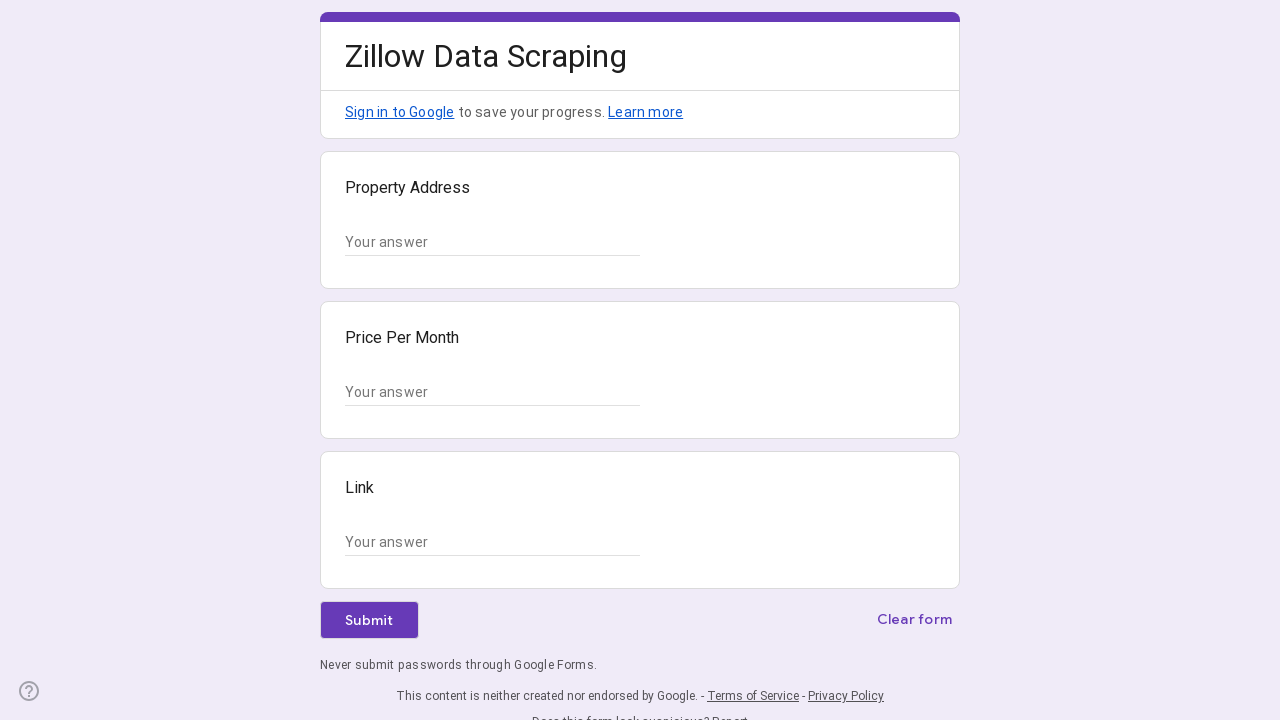

Form address field selector ready
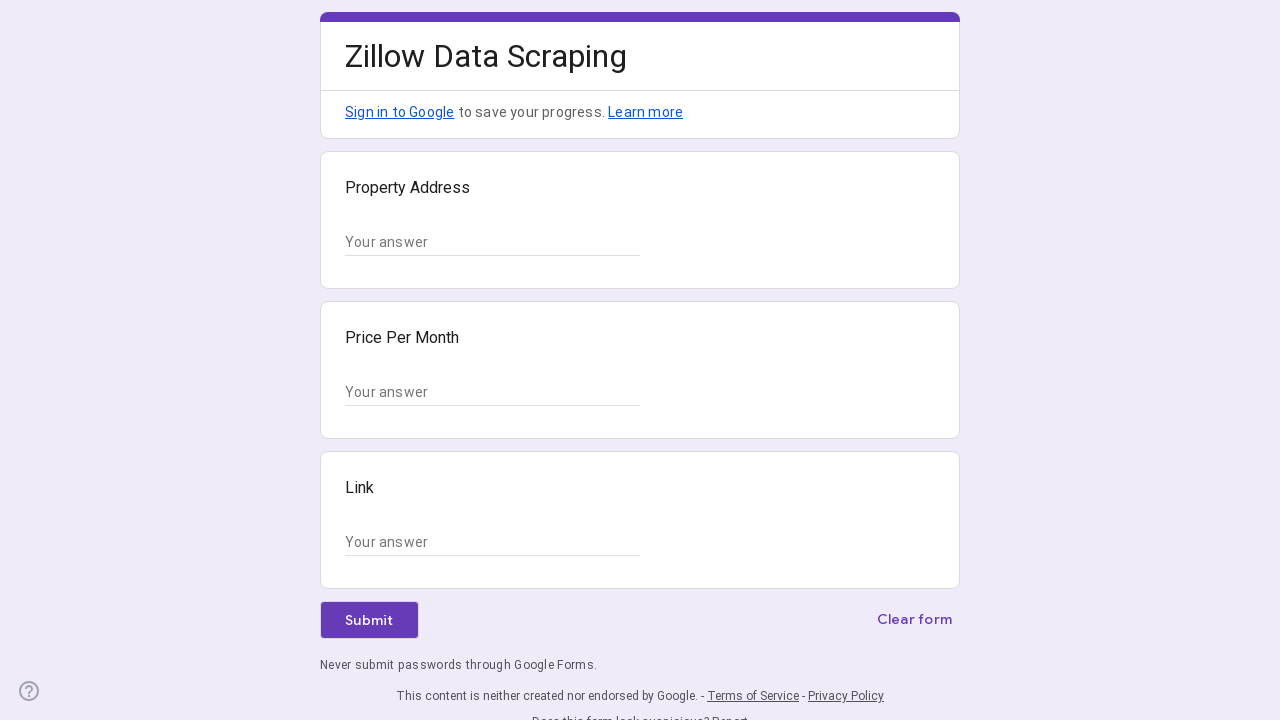

Filled address field with '123 Main St, San Francisco, CA 94102' on //*[@id='mG61Hd']/div[2]/div/div[2]/div[1]/div/div/div[2]/div/div[1]/div/div[1]/
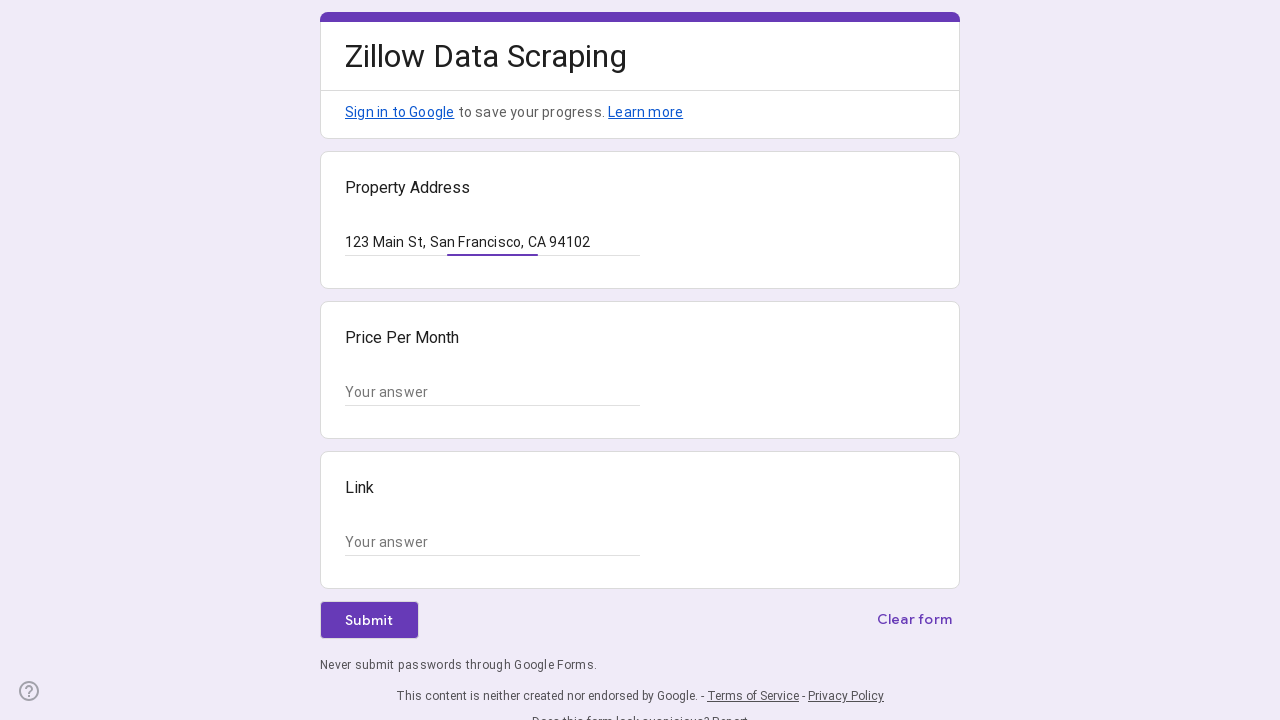

Filled price field with '$2,500/month' on //*[@id='mG61Hd']/div[2]/div/div[2]/div[2]/div/div/div[2]/div/div[1]/div/div[1]/
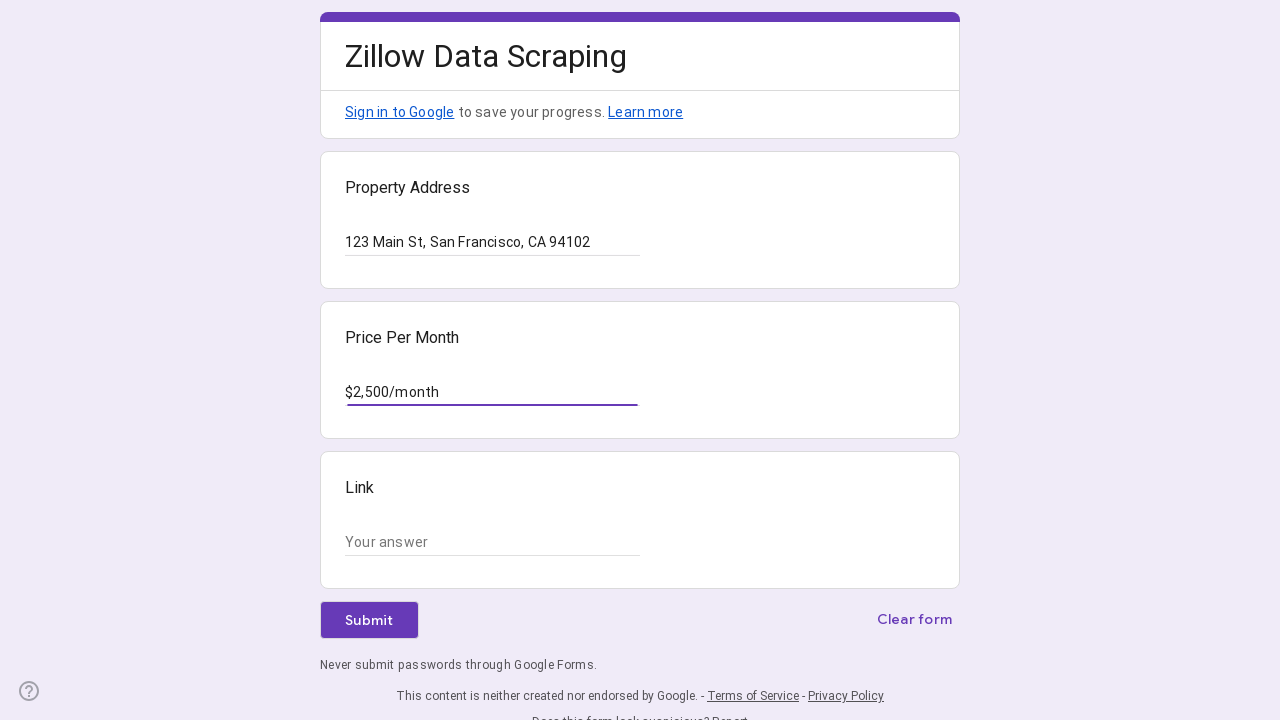

Filled link field with 'https://example.com/listing1' on //*[@id='mG61Hd']/div[2]/div/div[2]/div[3]/div/div/div[2]/div/div[1]/div/div[1]/
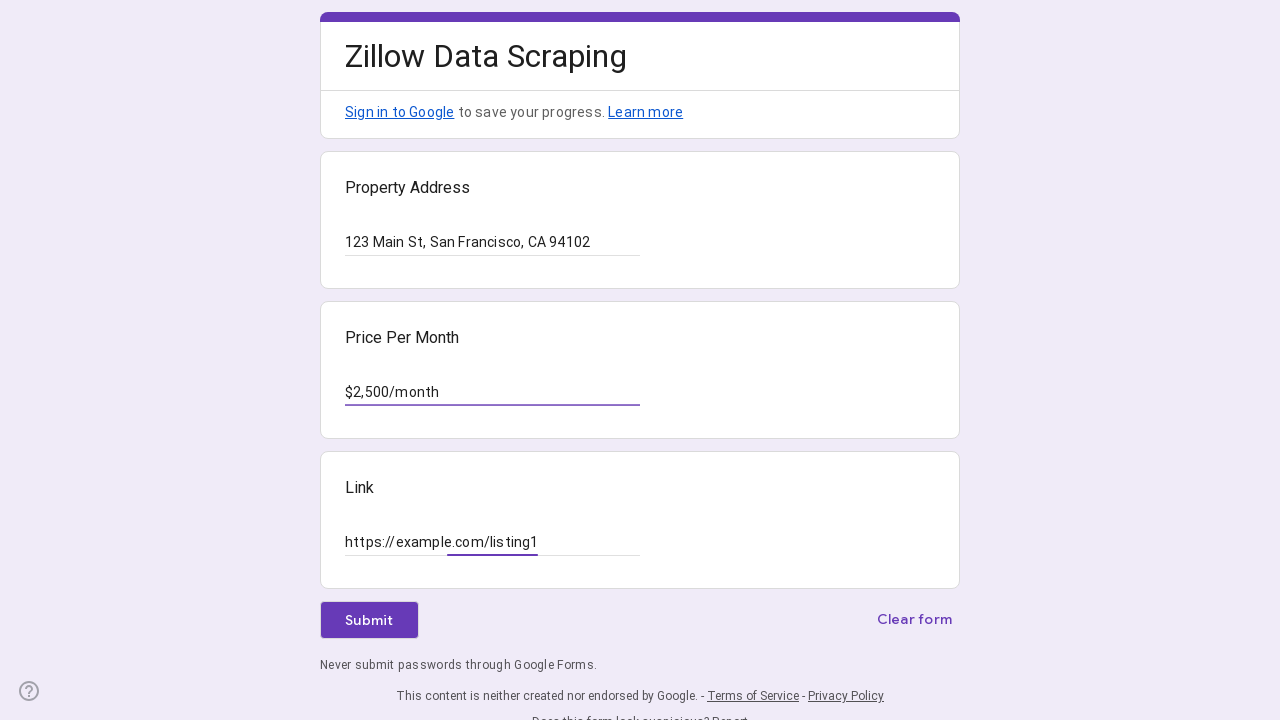

Clicked submit button to submit form at (369, 620) on xpath=//*[@id='mG61Hd']/div[2]/div/div[3]/div[1]/div[1]/div
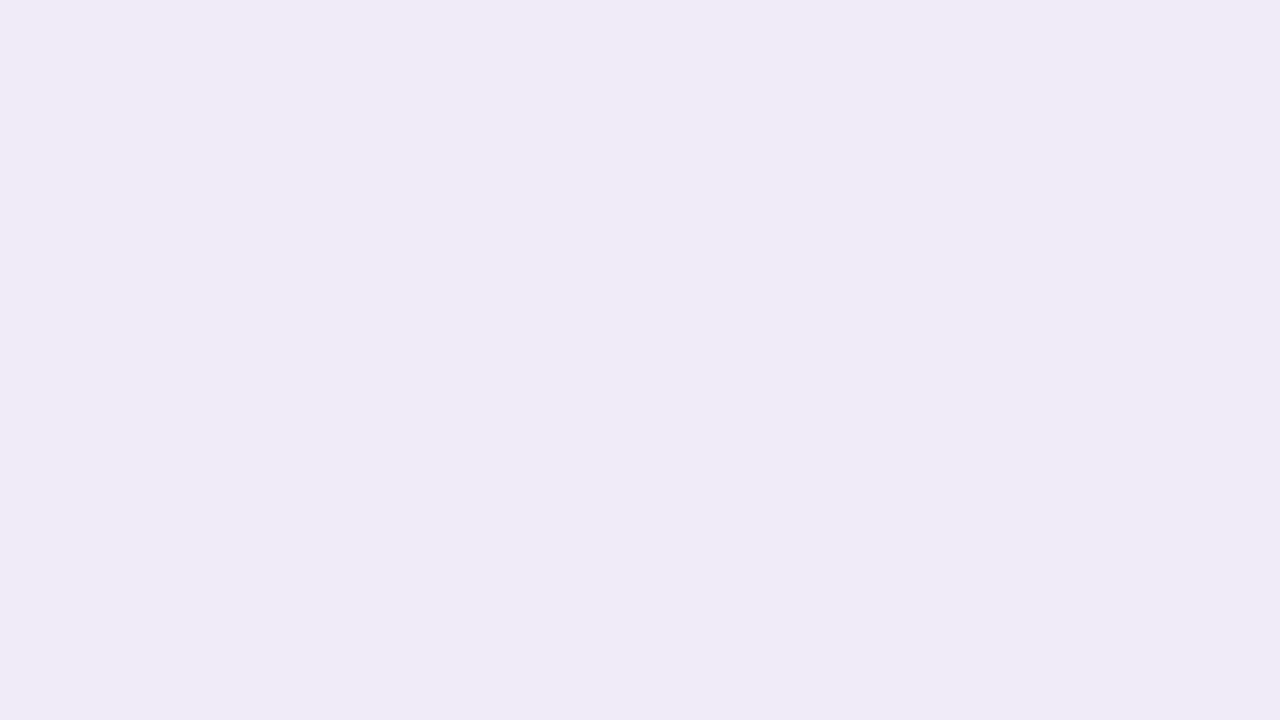

Clicked 'Submit another response' to fill next form at (428, 160) on text='Submit another response'
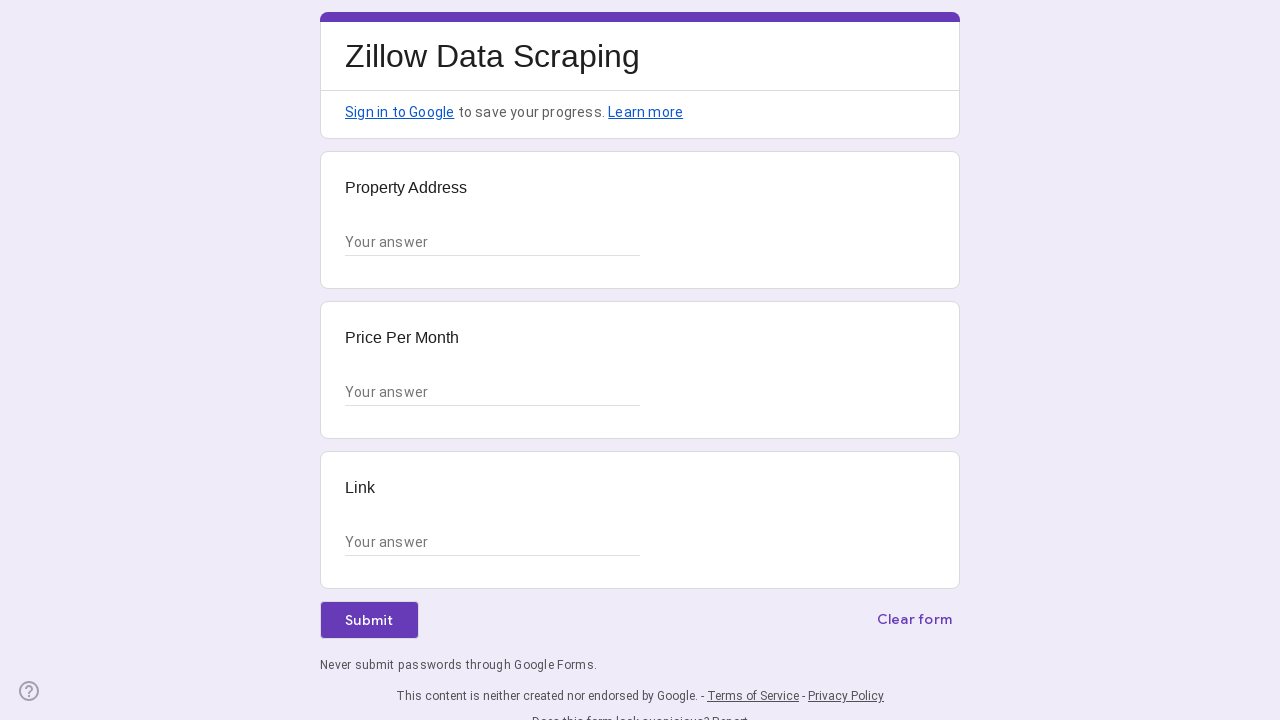

Form address field selector ready
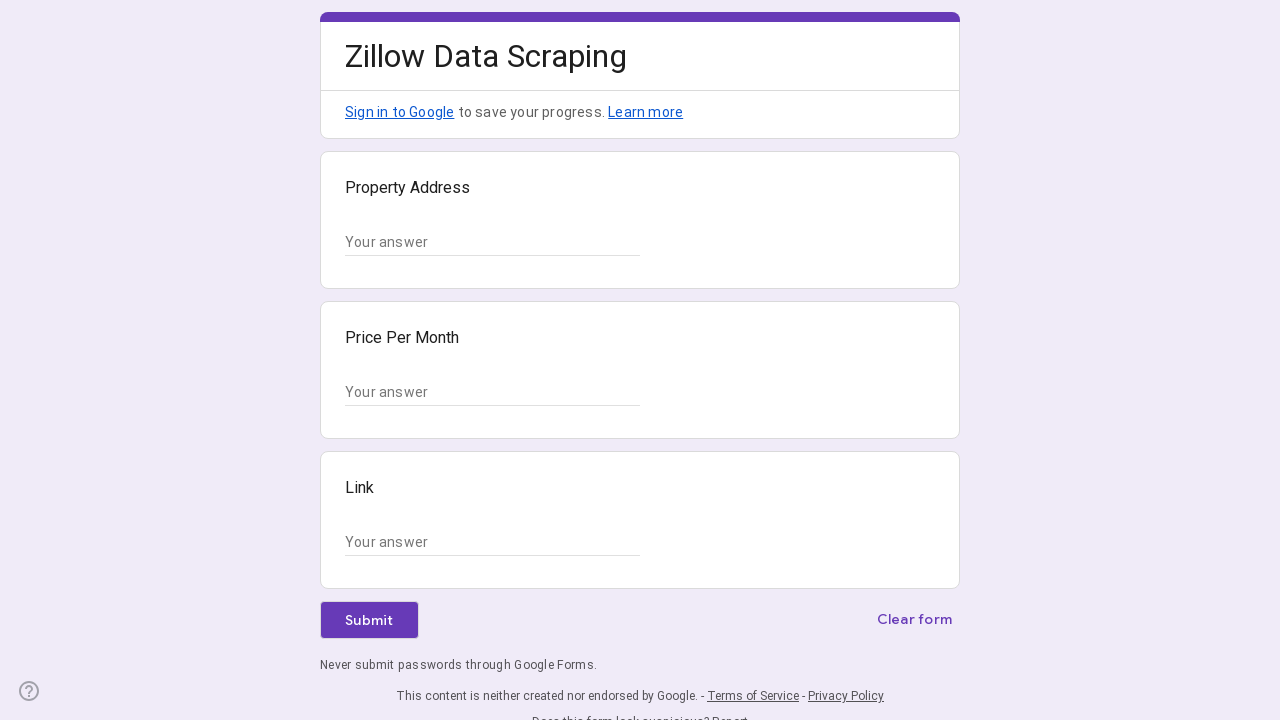

Filled address field with '456 Oak Ave, Oakland, CA 94612' on //*[@id='mG61Hd']/div[2]/div/div[2]/div[1]/div/div/div[2]/div/div[1]/div/div[1]/
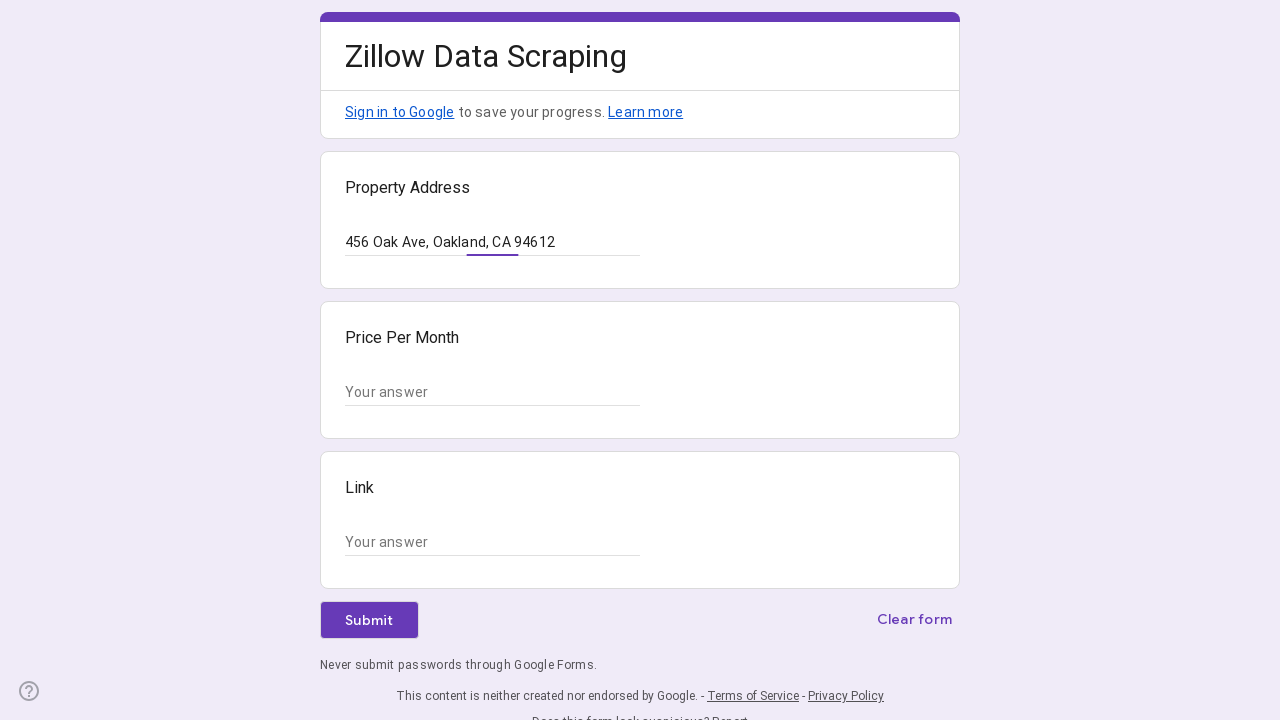

Filled price field with '$1,800/month' on //*[@id='mG61Hd']/div[2]/div/div[2]/div[2]/div/div/div[2]/div/div[1]/div/div[1]/
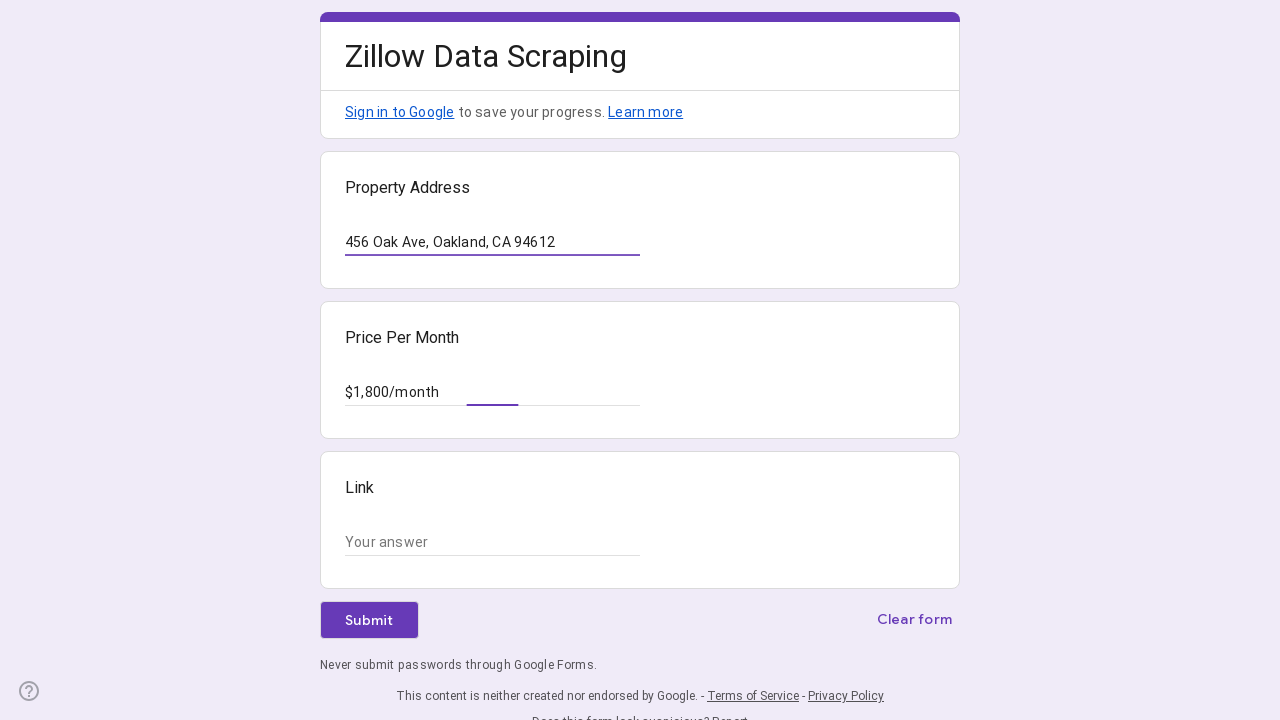

Filled link field with 'https://example.com/listing2' on //*[@id='mG61Hd']/div[2]/div/div[2]/div[3]/div/div/div[2]/div/div[1]/div/div[1]/
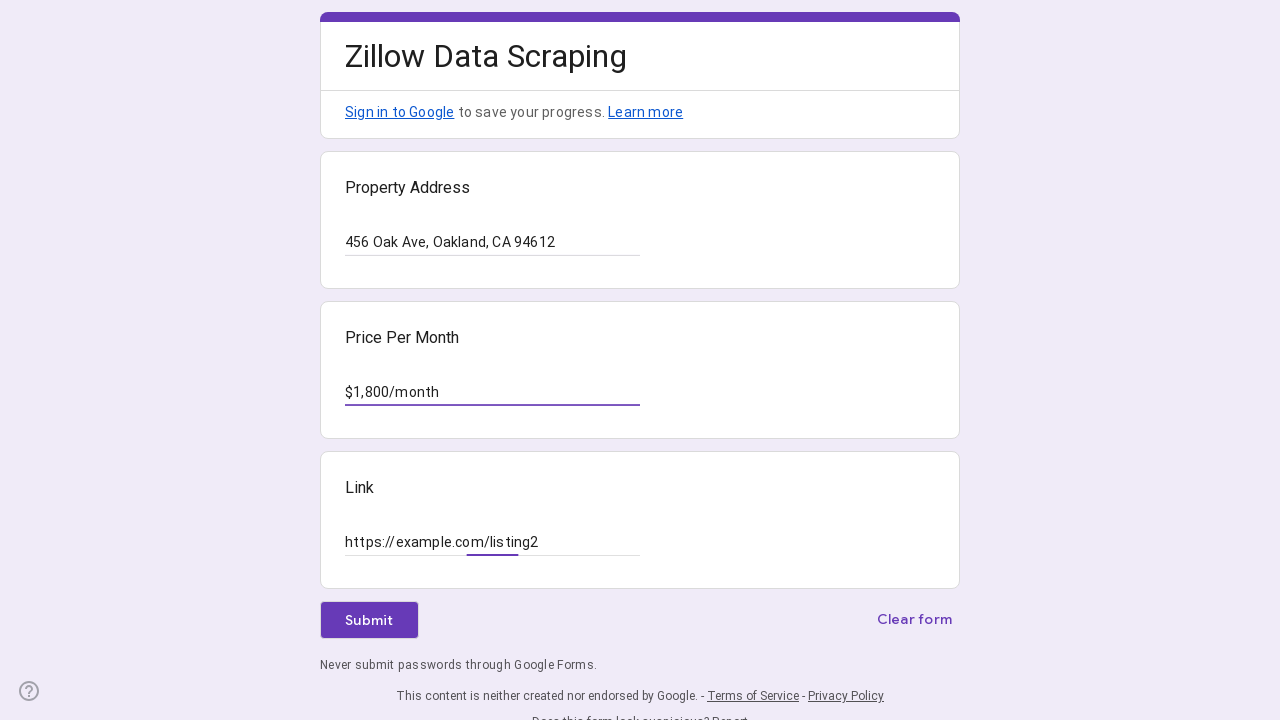

Clicked submit button to submit form at (369, 620) on xpath=//*[@id='mG61Hd']/div[2]/div/div[3]/div[1]/div[1]/div
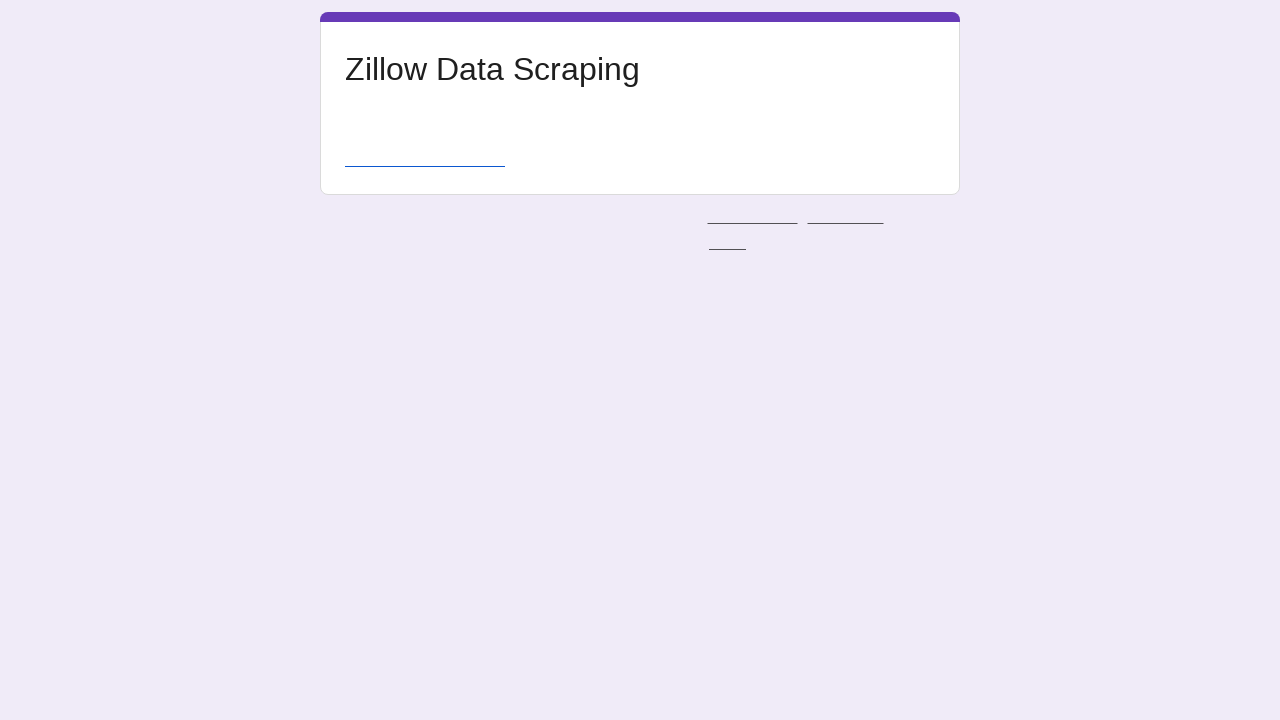

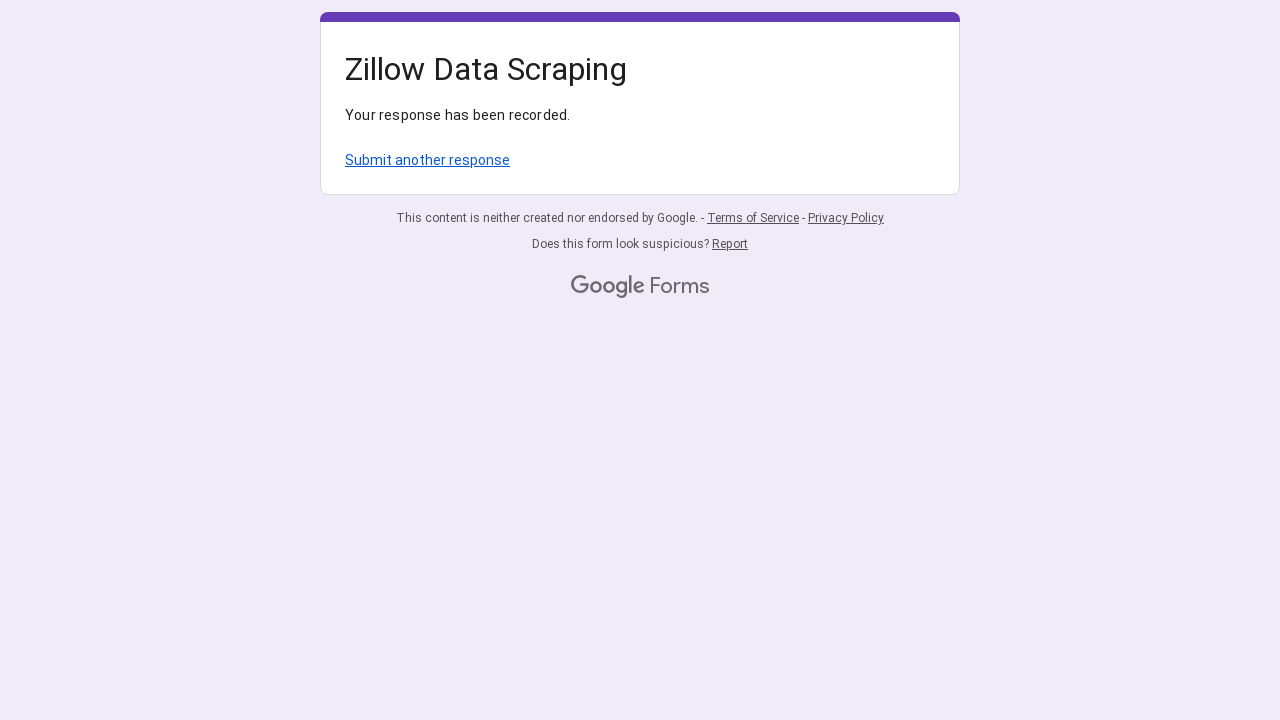